Sets a date in a date picker input field by clearing and entering a new date

Starting URL: https://demoqa.com/date-picker

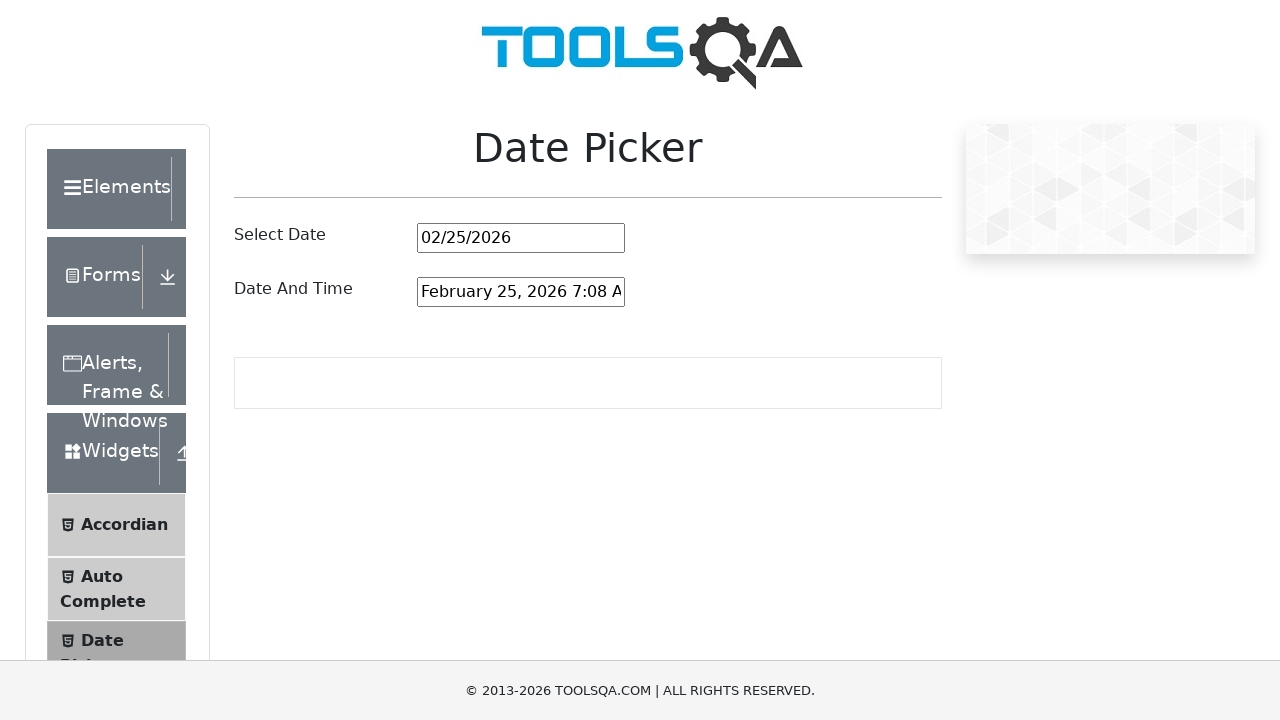

Clicked on date picker input field at (521, 238) on #datePickerMonthYearInput
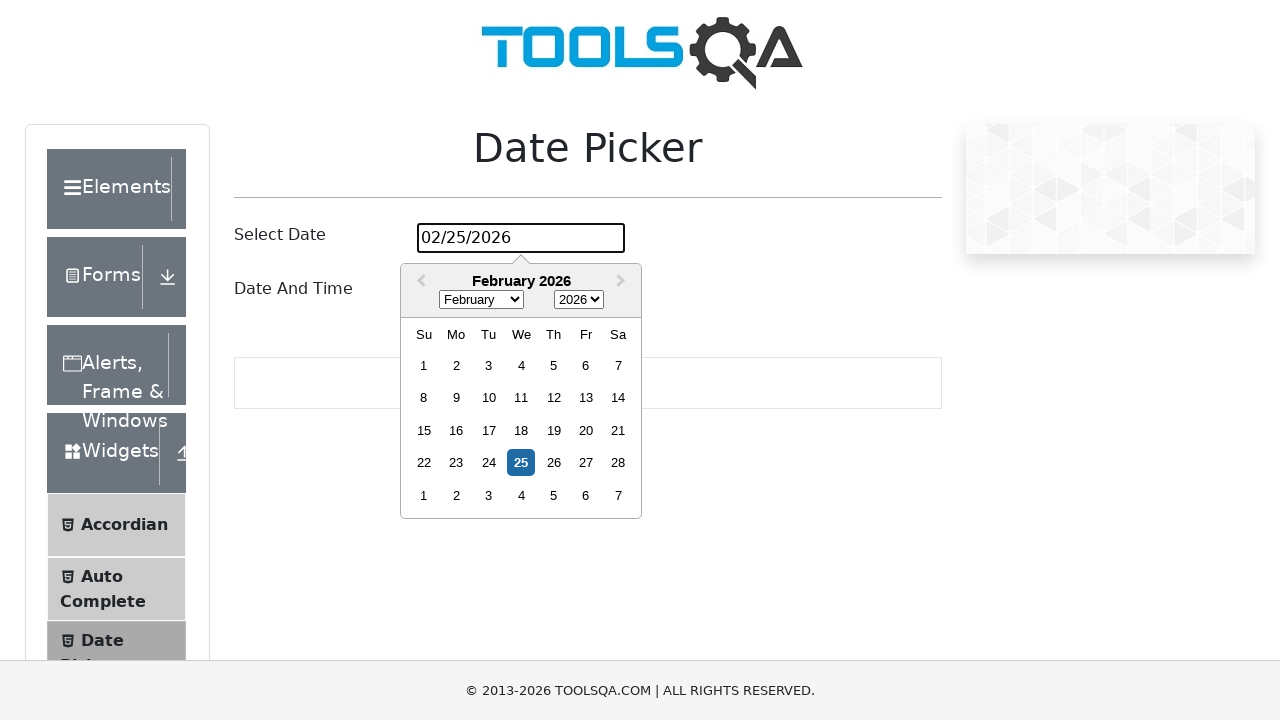

Selected all text in date picker input on #datePickerMonthYearInput
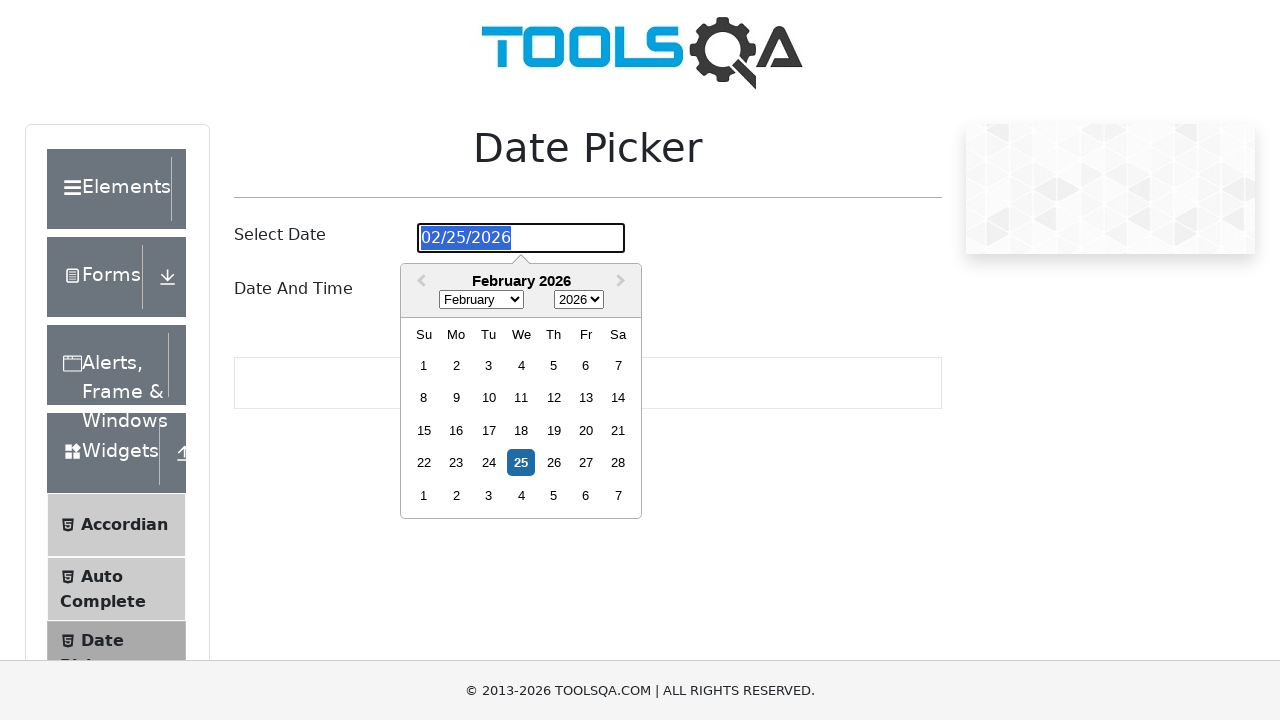

Filled date picker with new date '10/01/2024' on #datePickerMonthYearInput
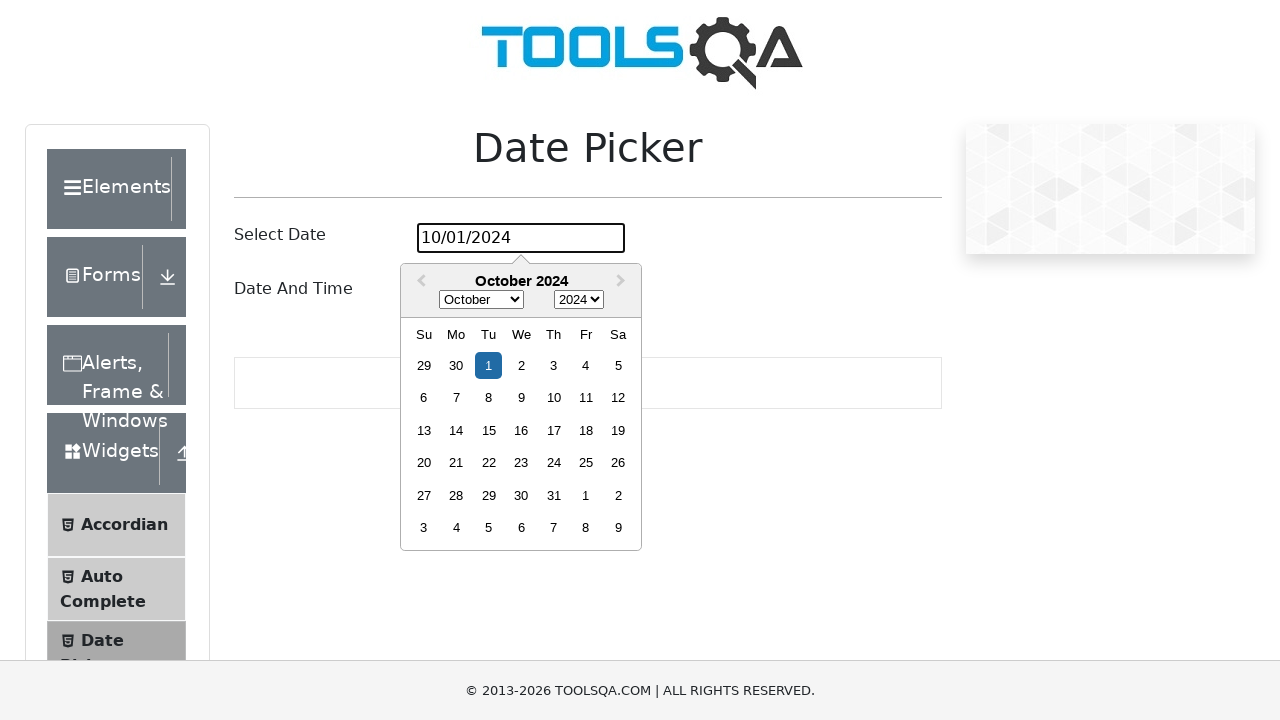

Pressed Enter to confirm date selection on #datePickerMonthYearInput
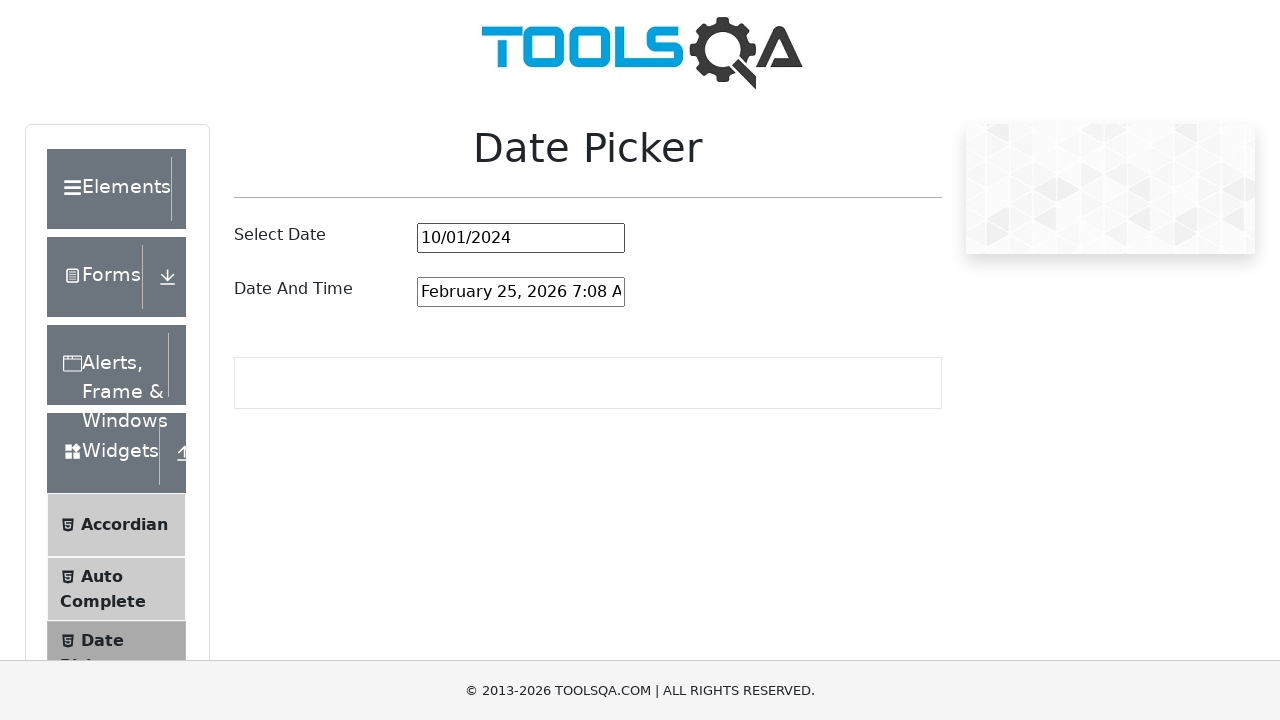

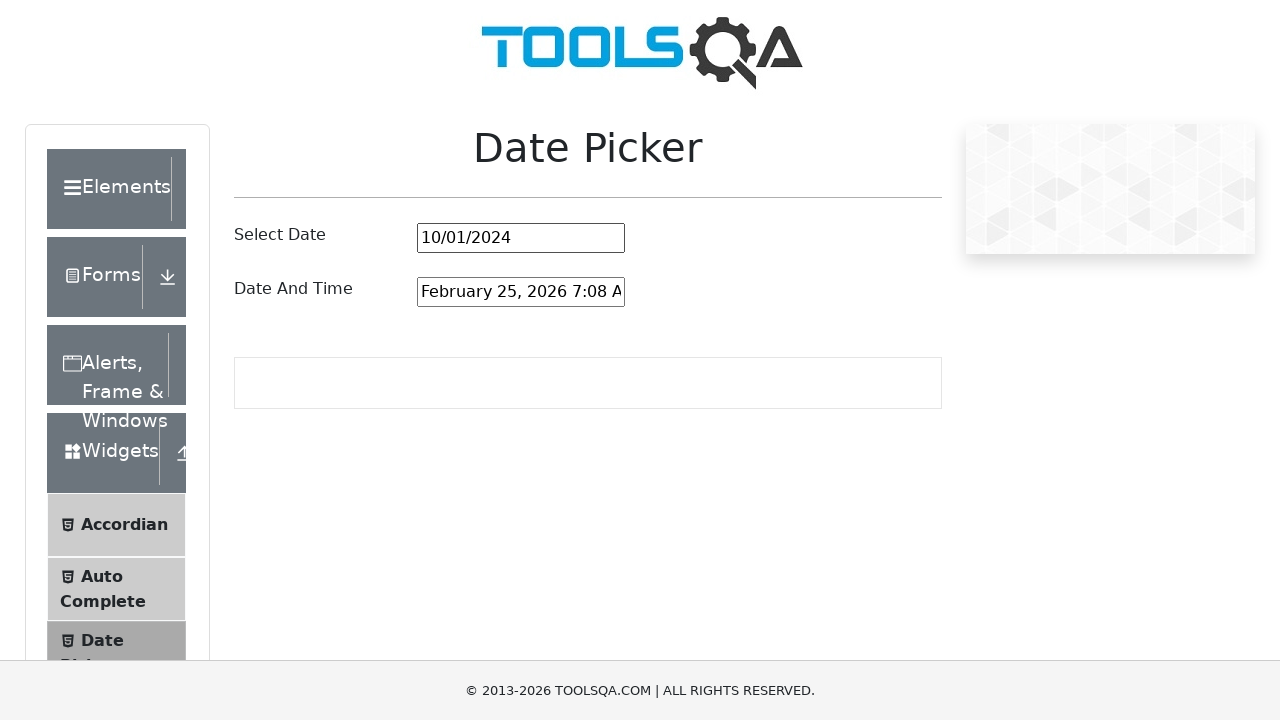